Tests dynamic loading functionality by clicking a start button and waiting for dynamically loaded content to appear

Starting URL: https://the-internet.herokuapp.com/dynamic_loading/1

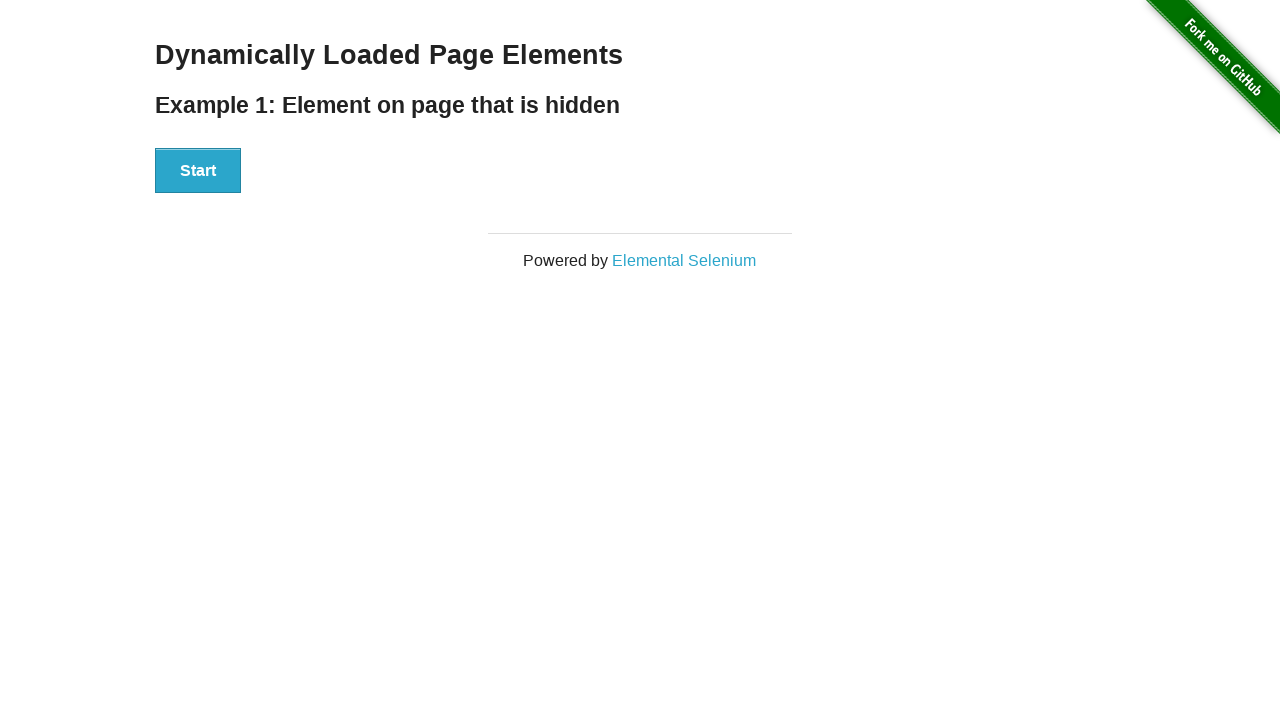

Clicked start button to trigger dynamic loading at (198, 171) on #start button
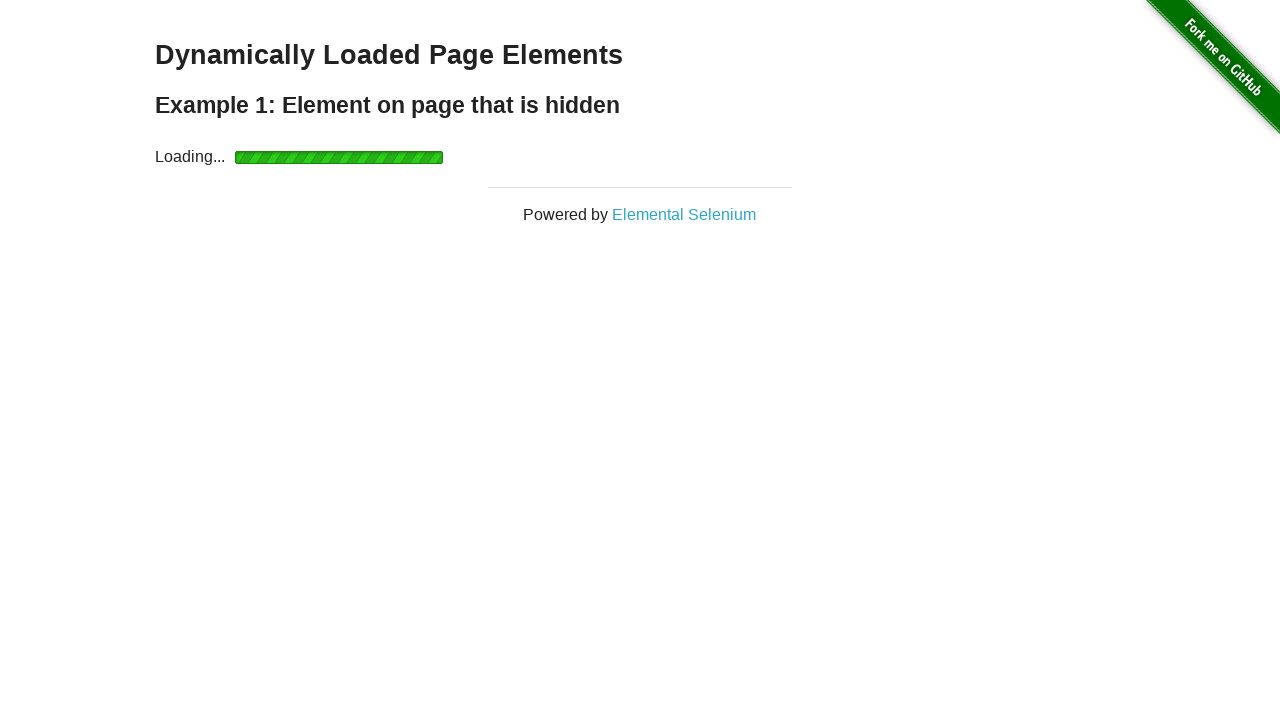

Dynamically loaded content appeared with #finish h4 element visible
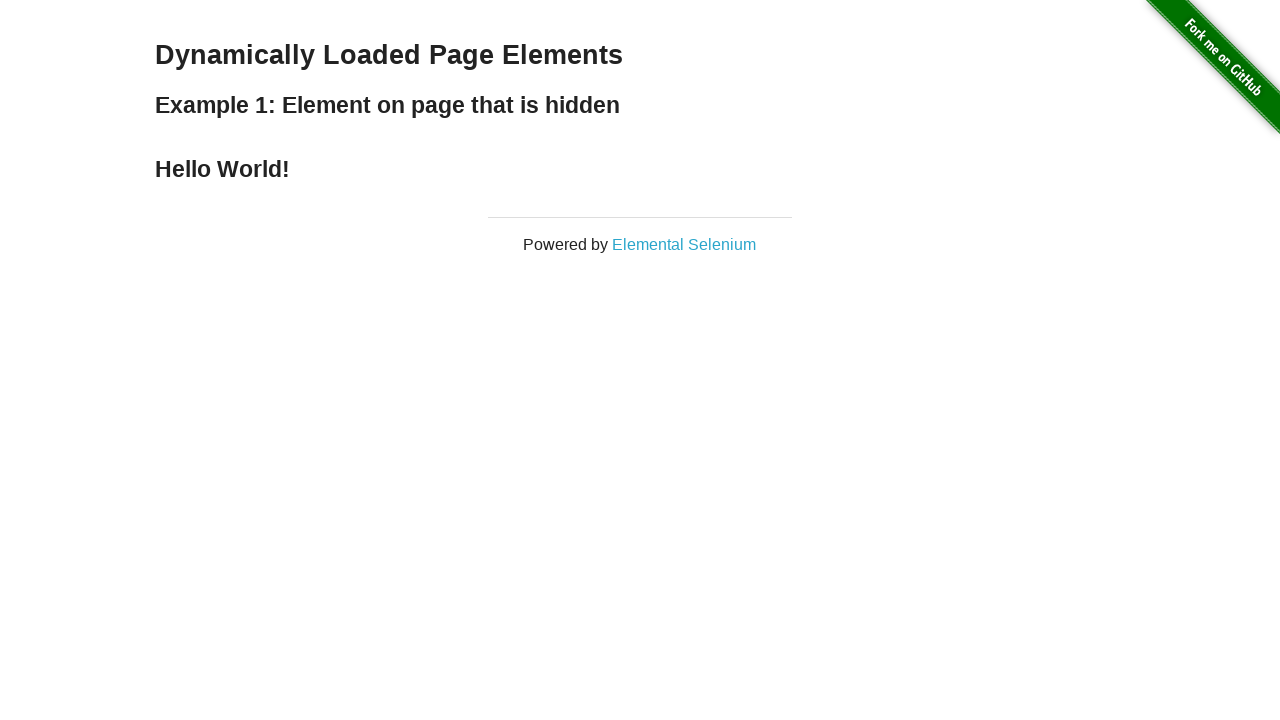

Retrieved loaded text: Hello World!
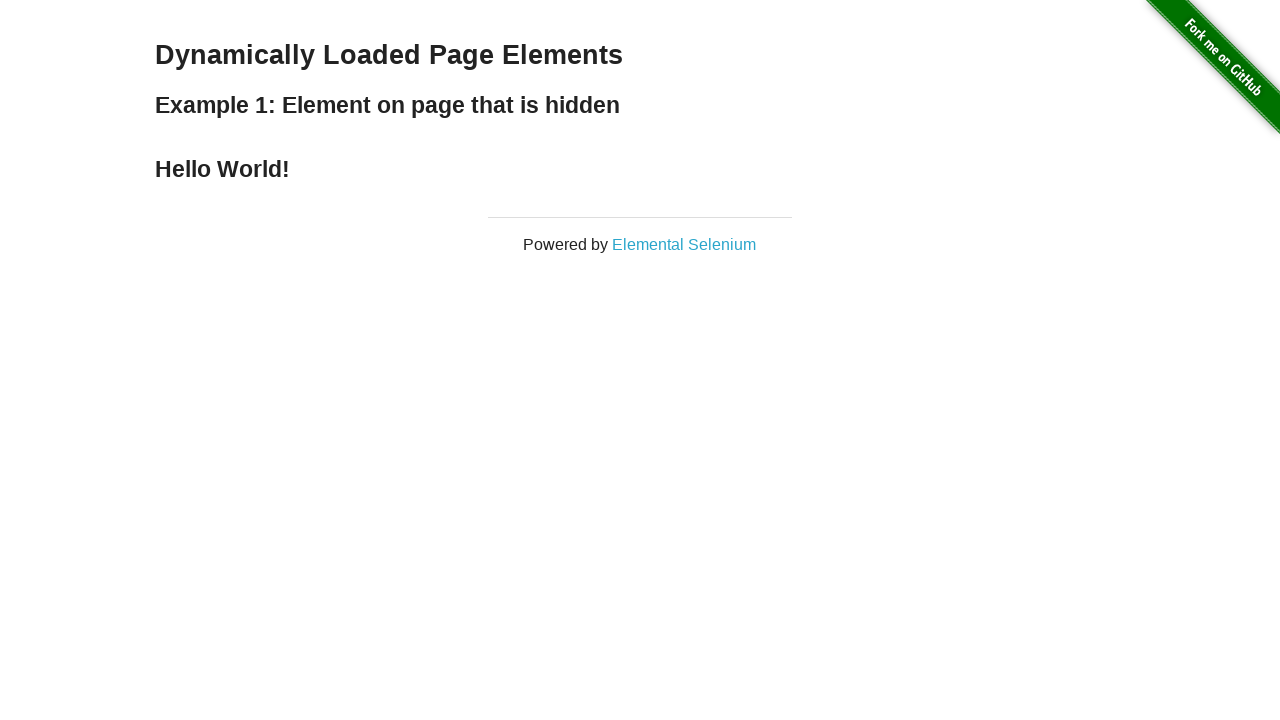

Printed loaded text to console
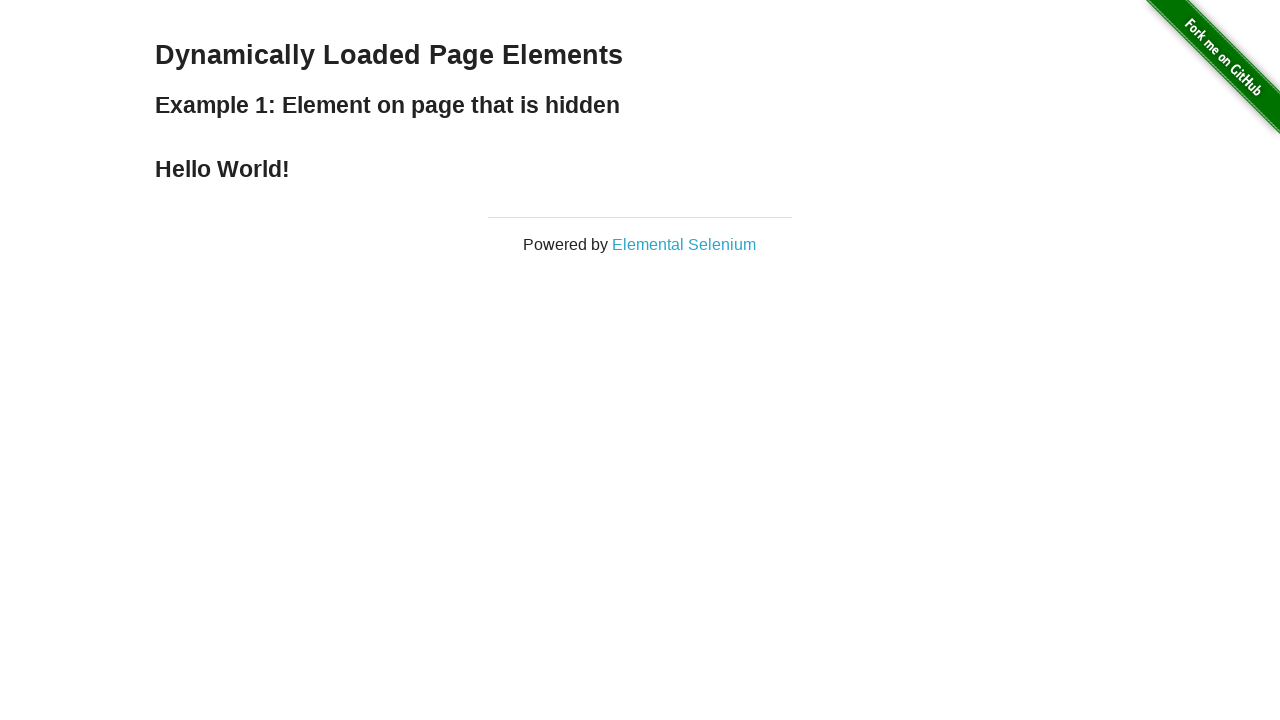

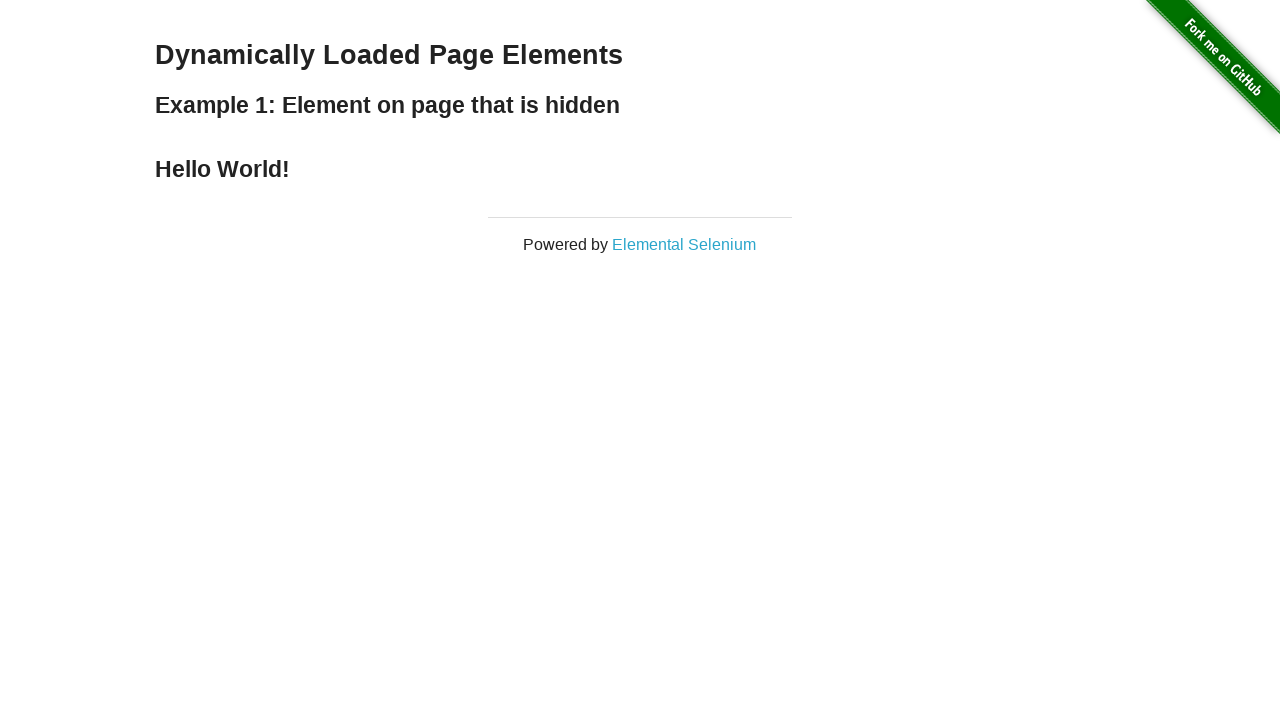